Demonstrates implicit wait by navigating to the elements page and clicking on the Text Box menu item

Starting URL: https://demoqa.com/elements

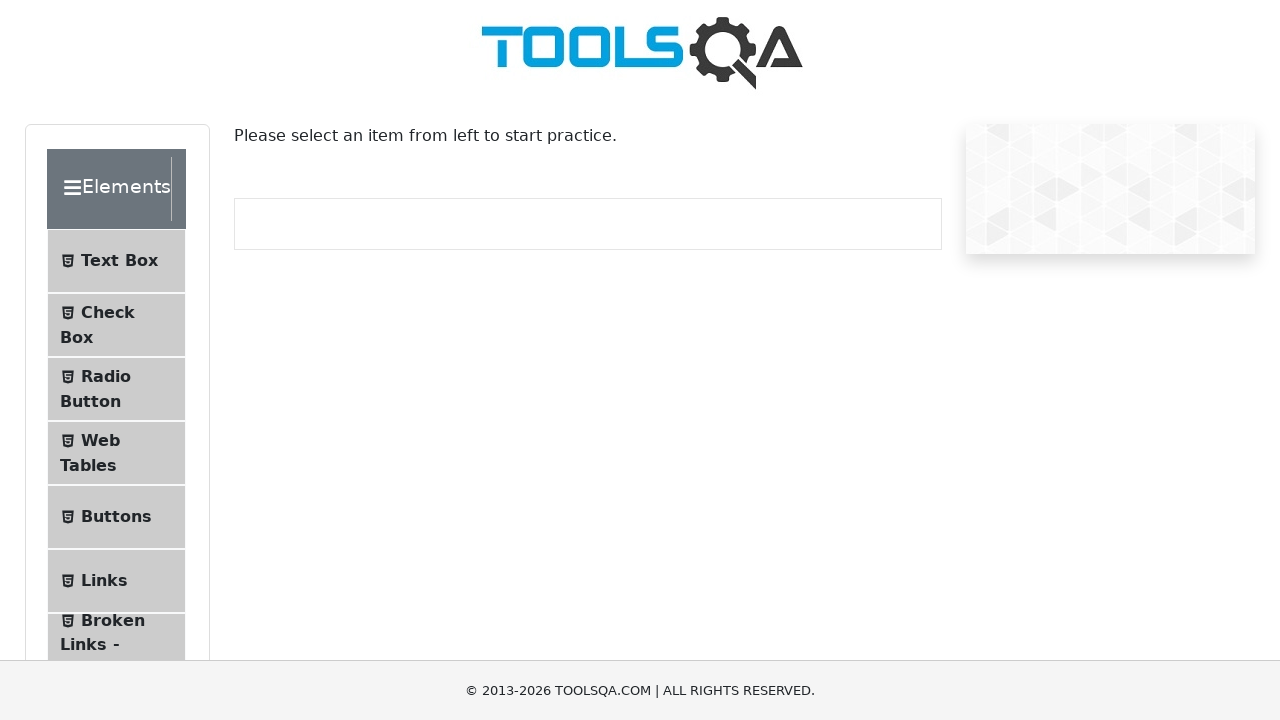

Clicked on Text Box menu item at (119, 261) on xpath=//span[text()='Text Box']
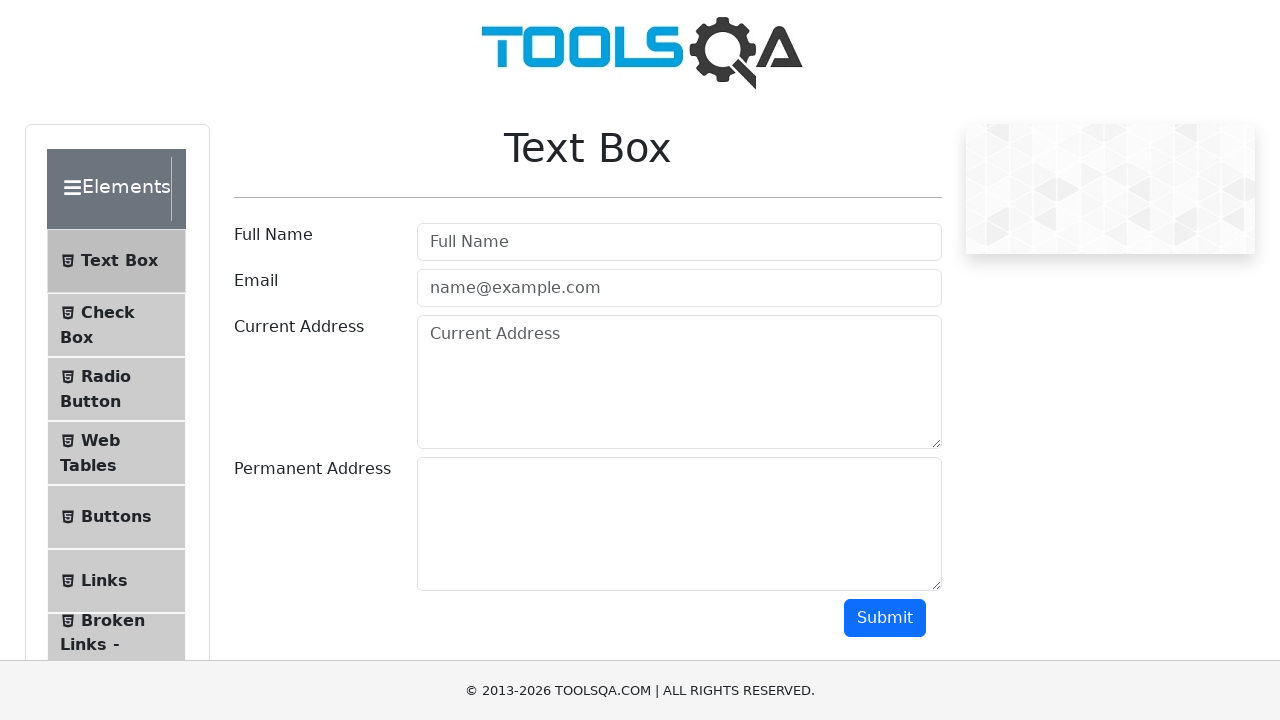

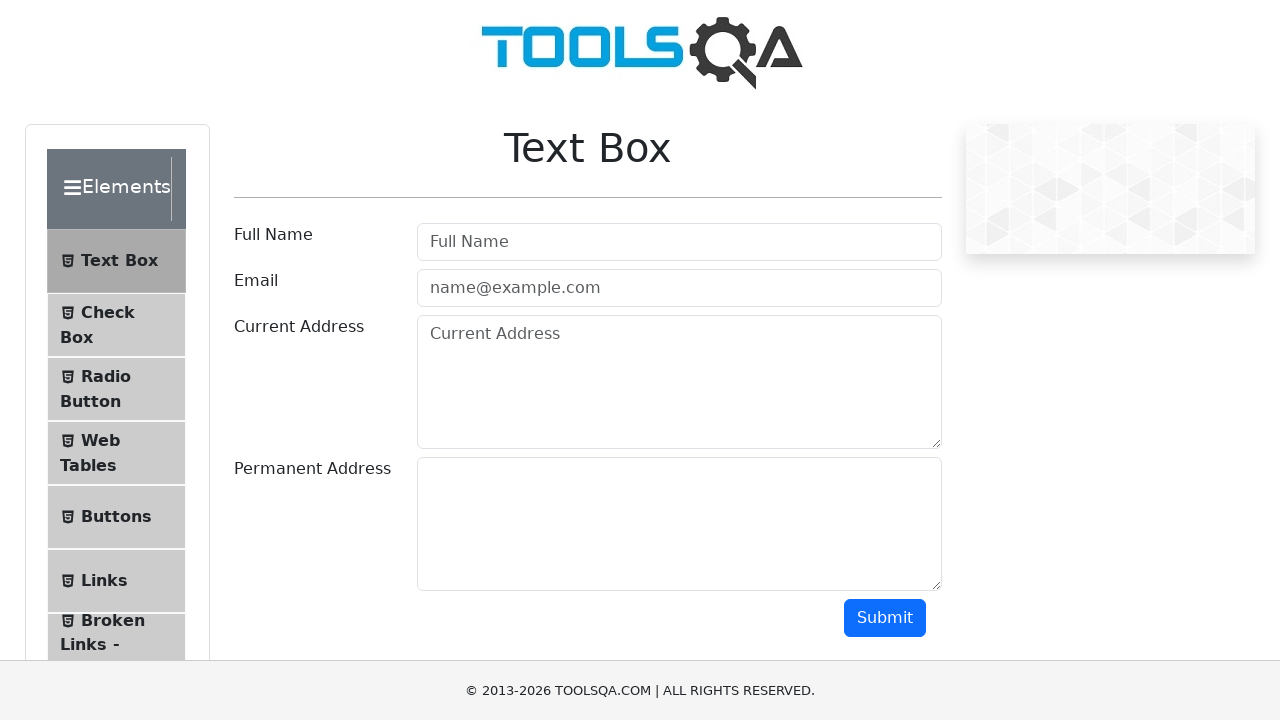